Tests right-click functionality by right-clicking a button and verifying the success message appears

Starting URL: https://demoqa.com/buttons

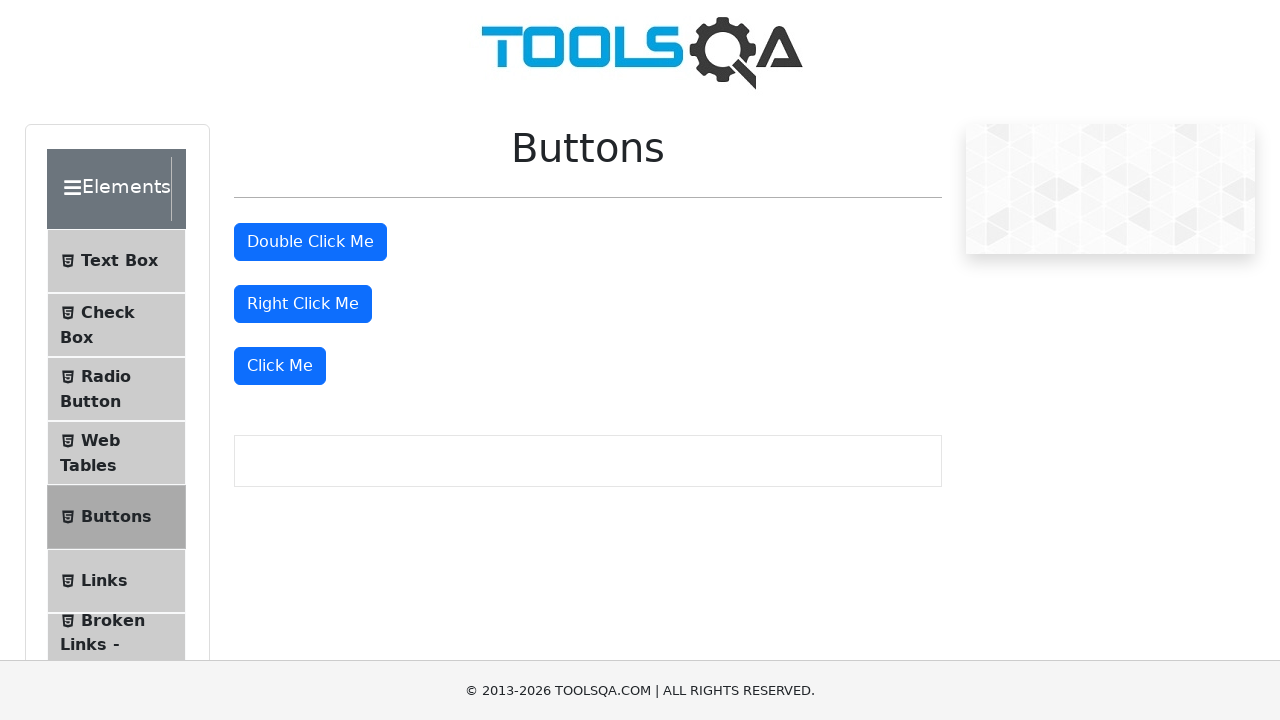

Navigated to https://demoqa.com/buttons
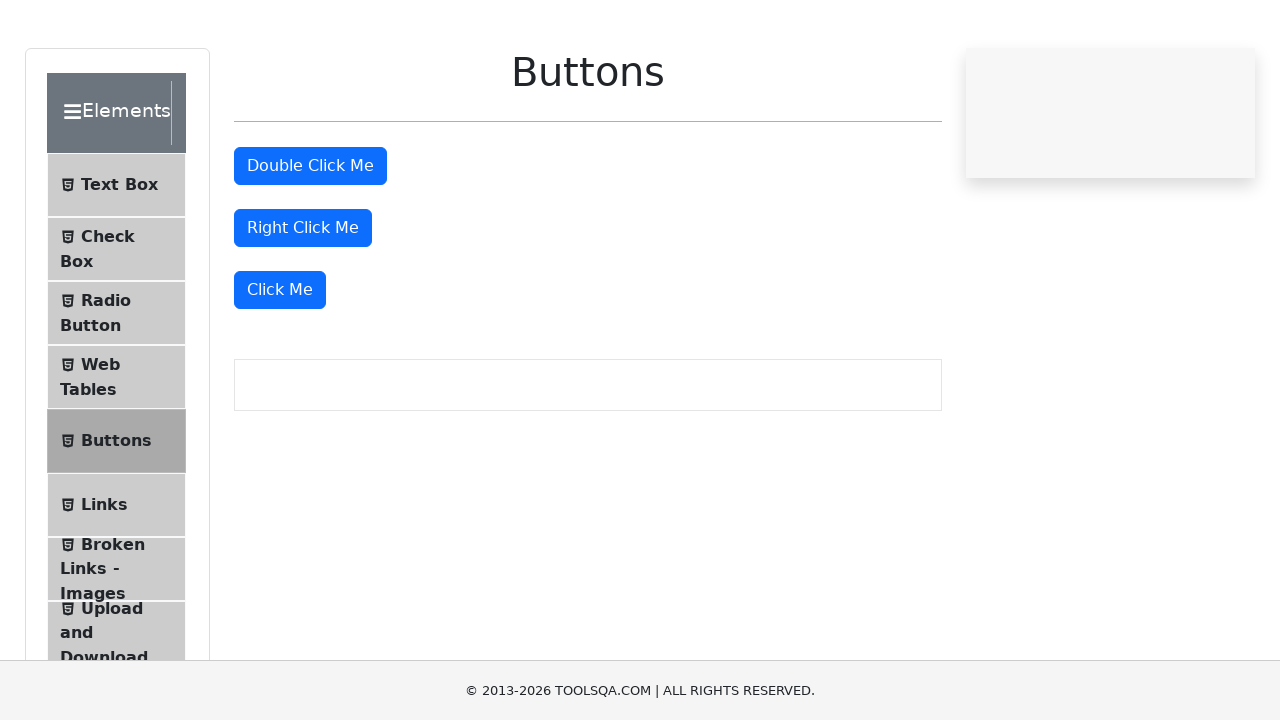

Right-clicked the right-click button at (303, 304) on #rightClickBtn
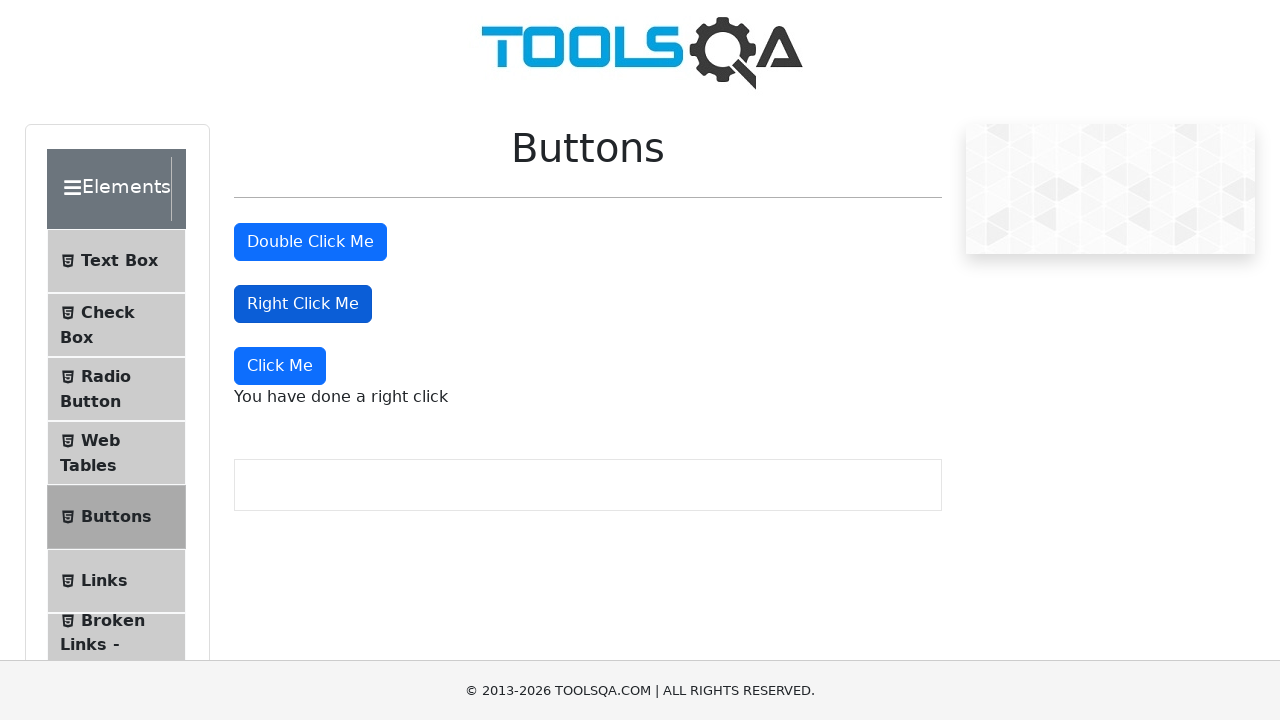

Verified right-click success message appeared
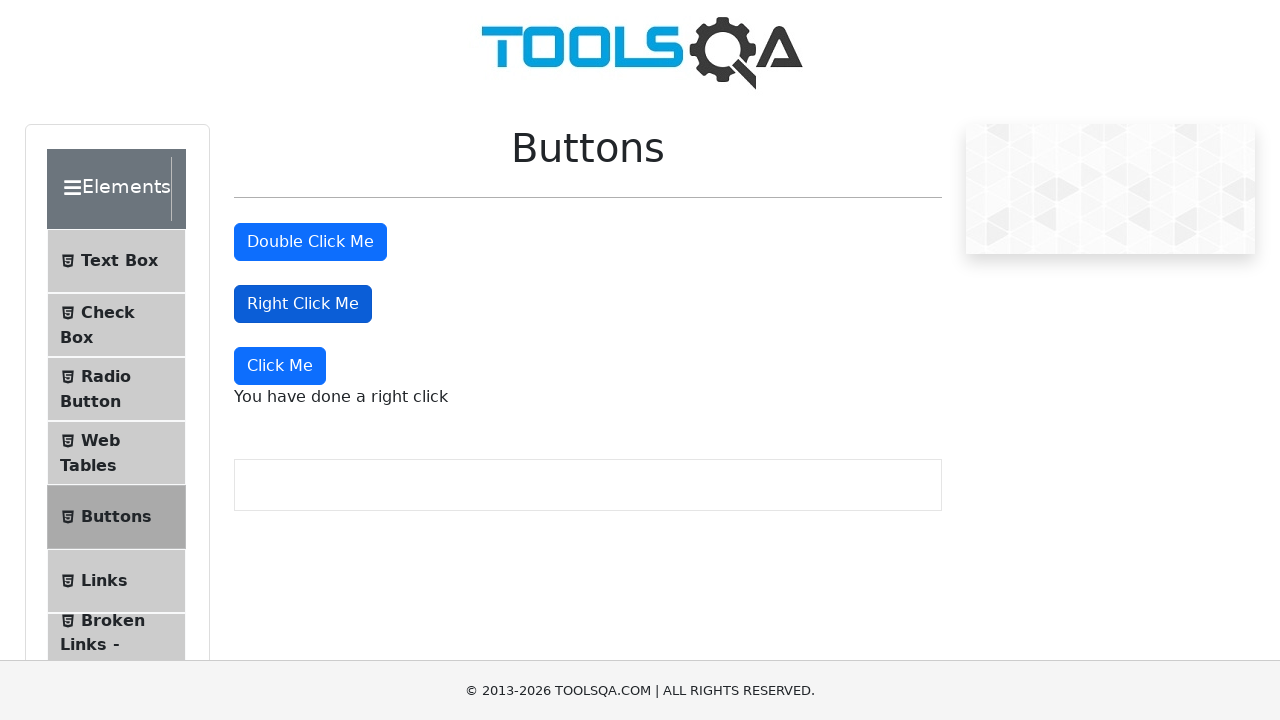

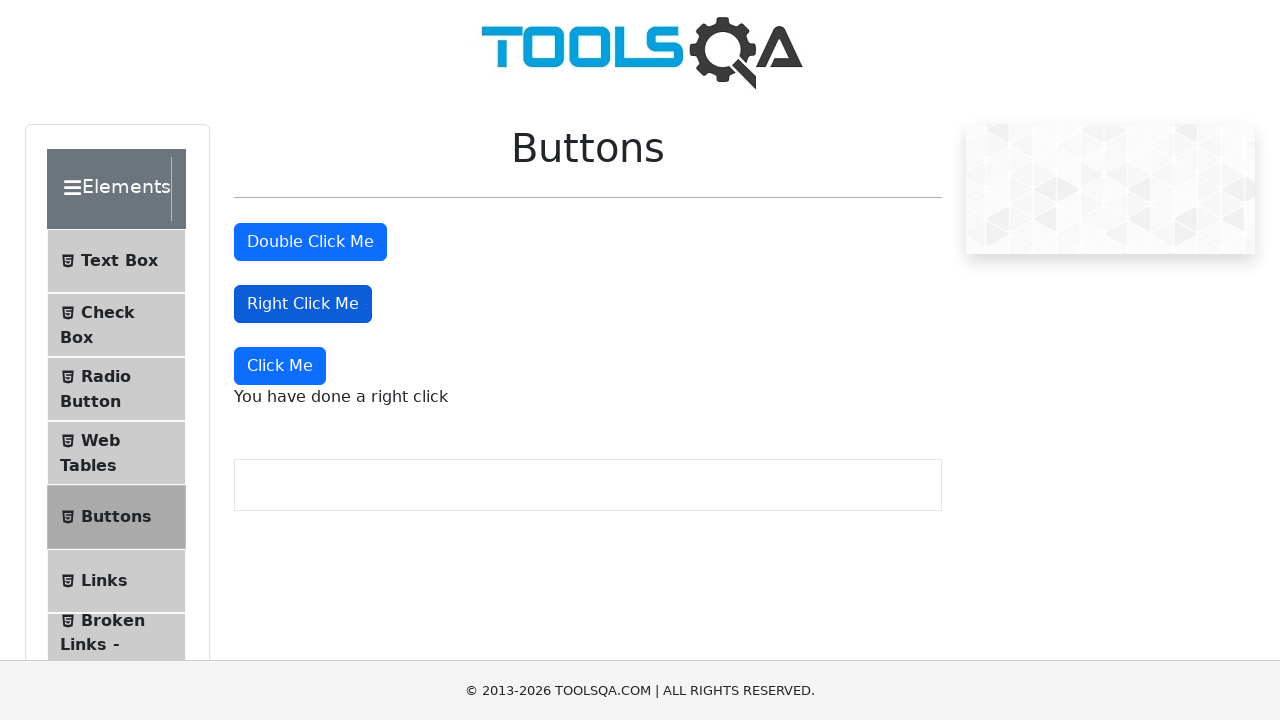